Tests adding a product to basket and viewing the cart with subtotal and tax information

Starting URL: http://practice.automationtesting.in/

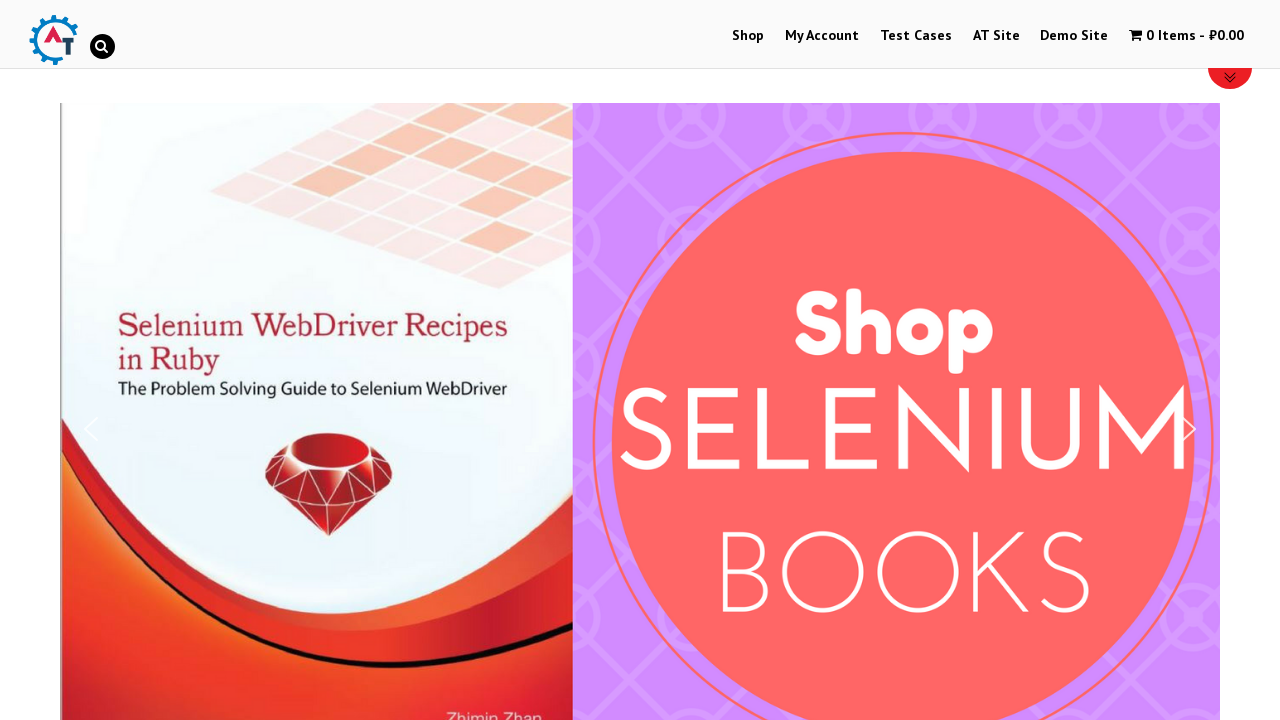

Clicked on Shop Menu at (748, 36) on xpath=//li[@id='menu-item-40']/a
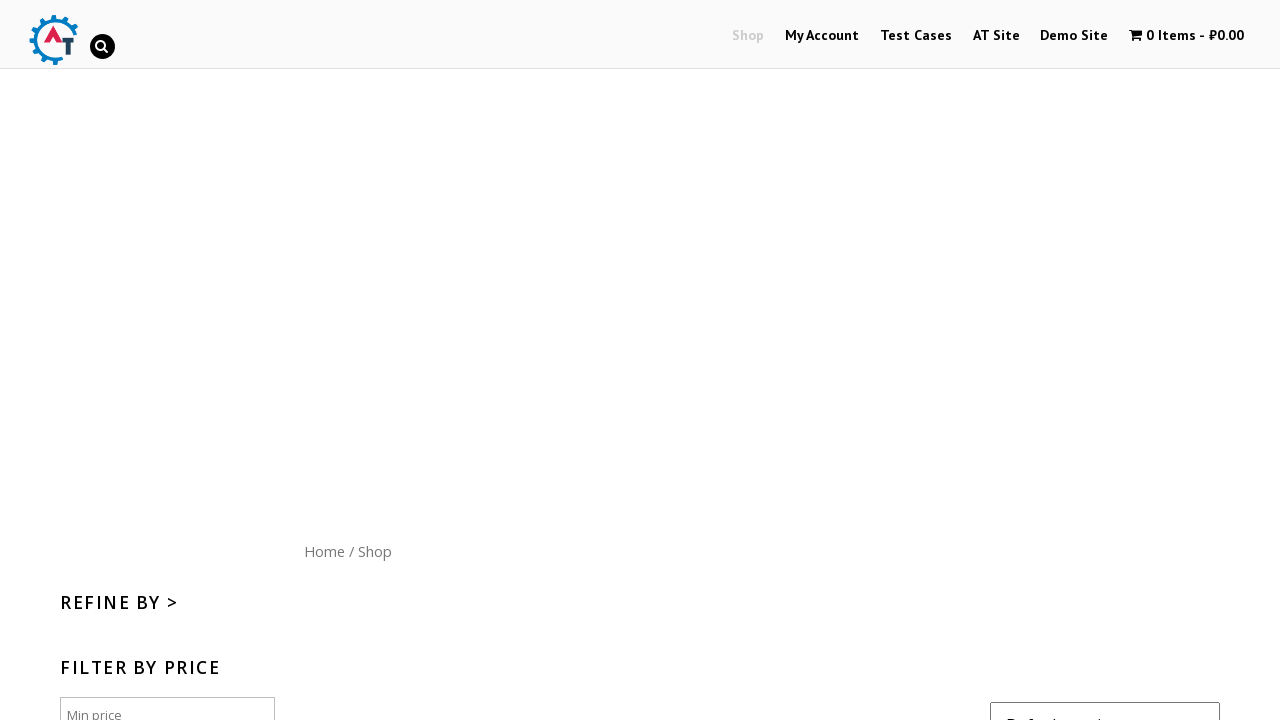

Clicked Add To Basket button for a product at (642, 361) on xpath=//*[@id='content']/ul/li[2]/a[2]
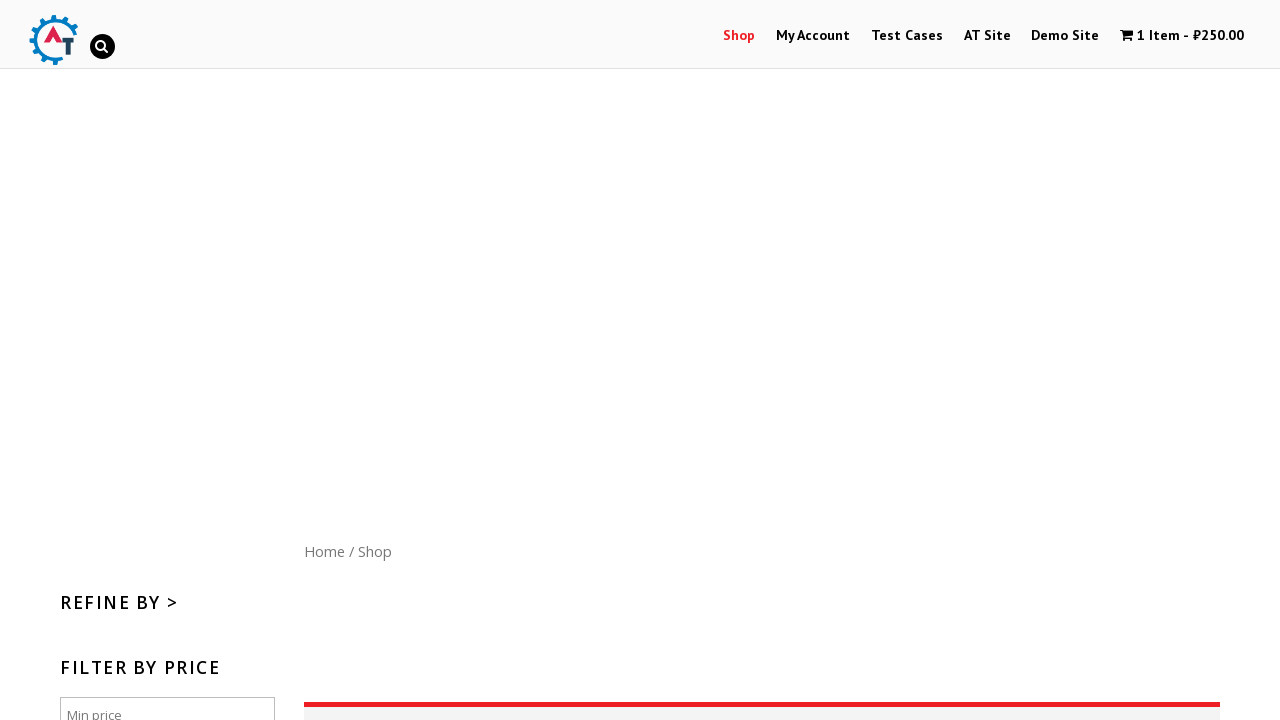

Waited for basket to update
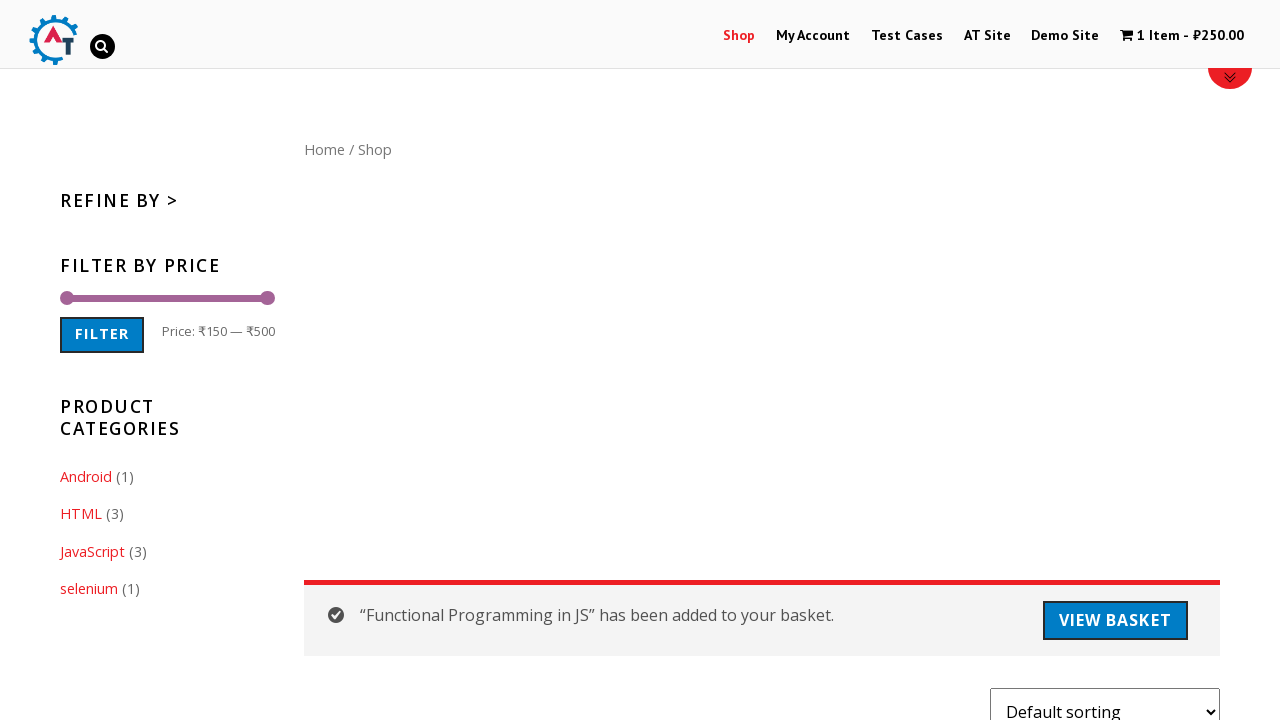

Clicked on cart menu to view cart at (1182, 36) on xpath=//*[@id='wpmenucartli']/a
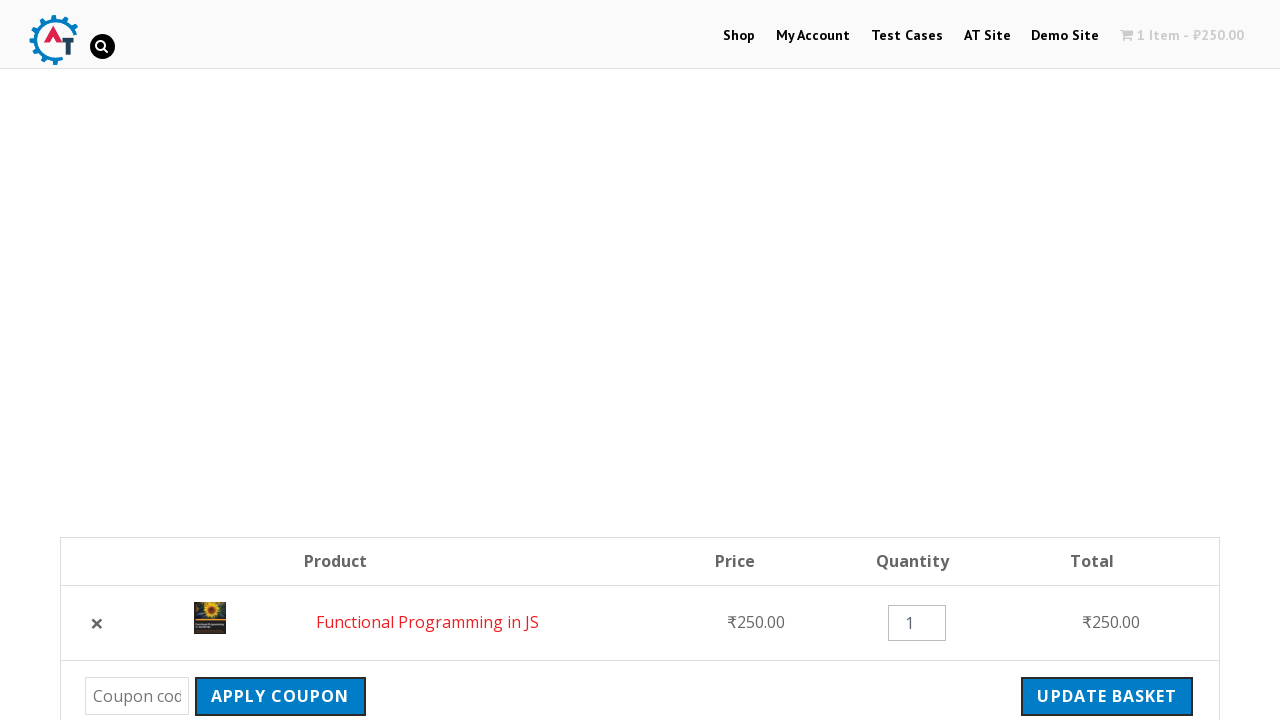

Cart details loaded with subtotal and tax information visible
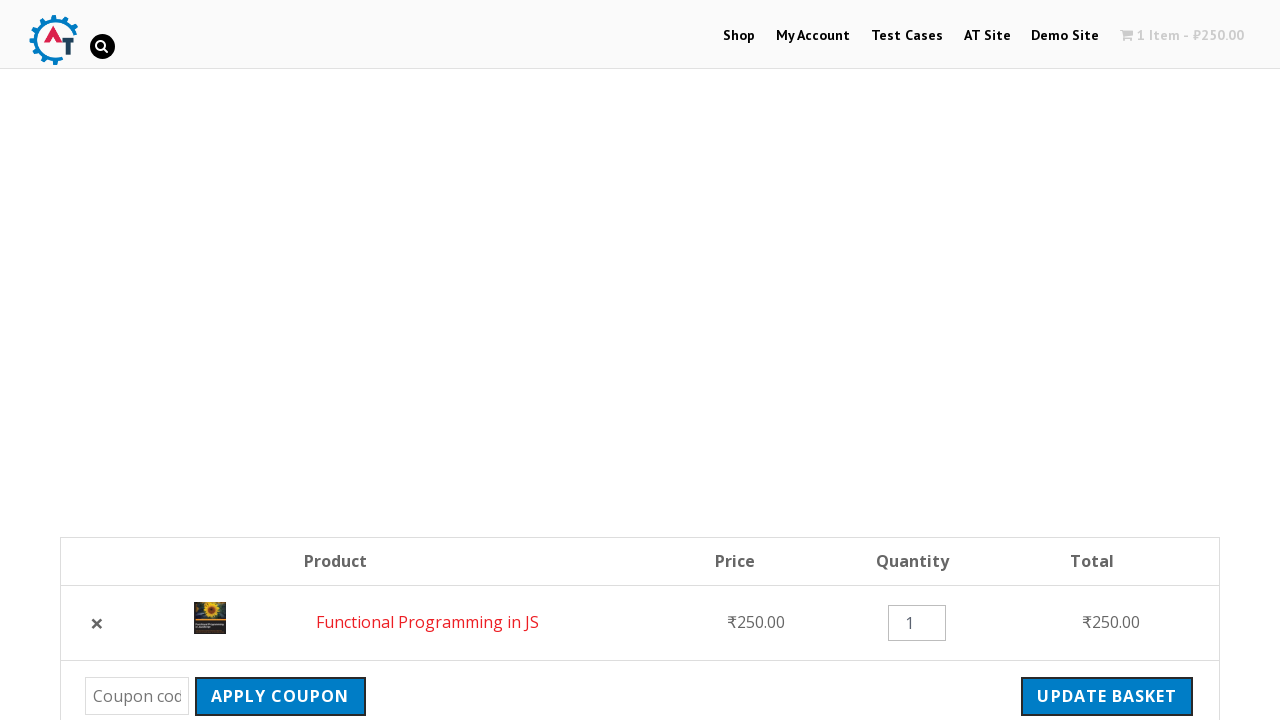

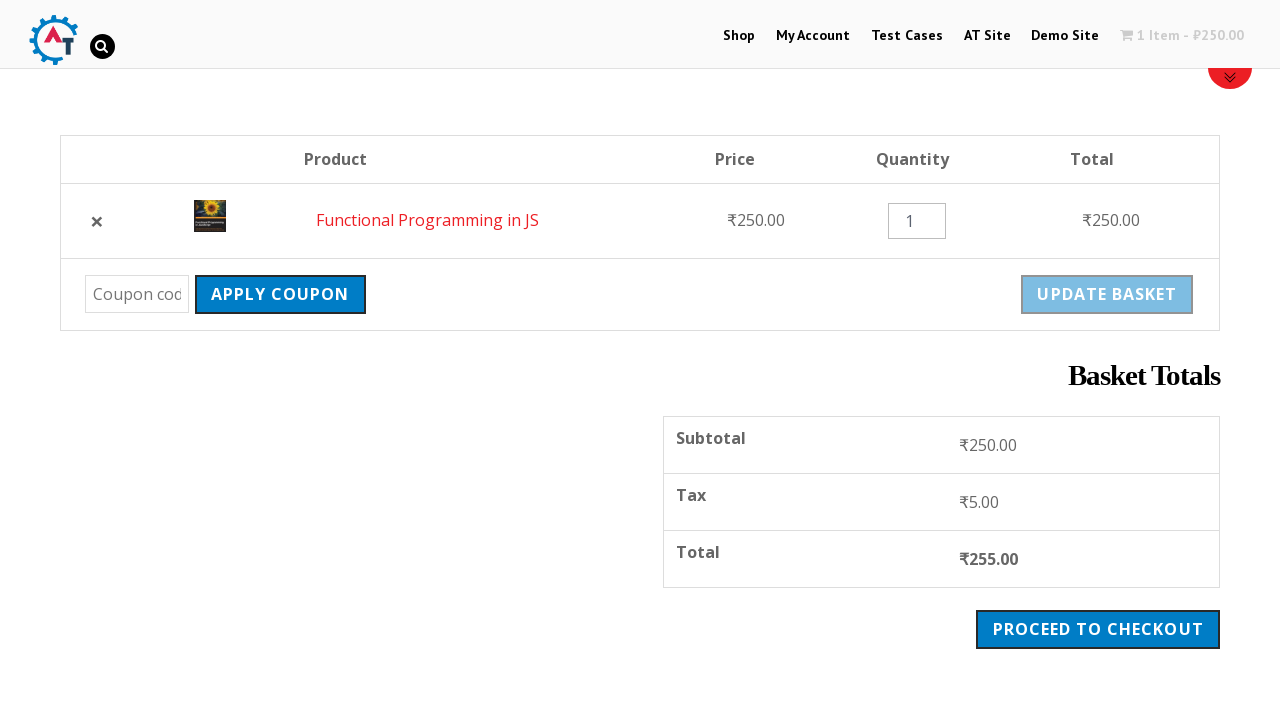